Tests A/B test opt-out by adding an opt-out cookie before visiting the test page, then navigating to the A/B test page and verifying it shows "No A/B Test" heading.

Starting URL: http://the-internet.herokuapp.com

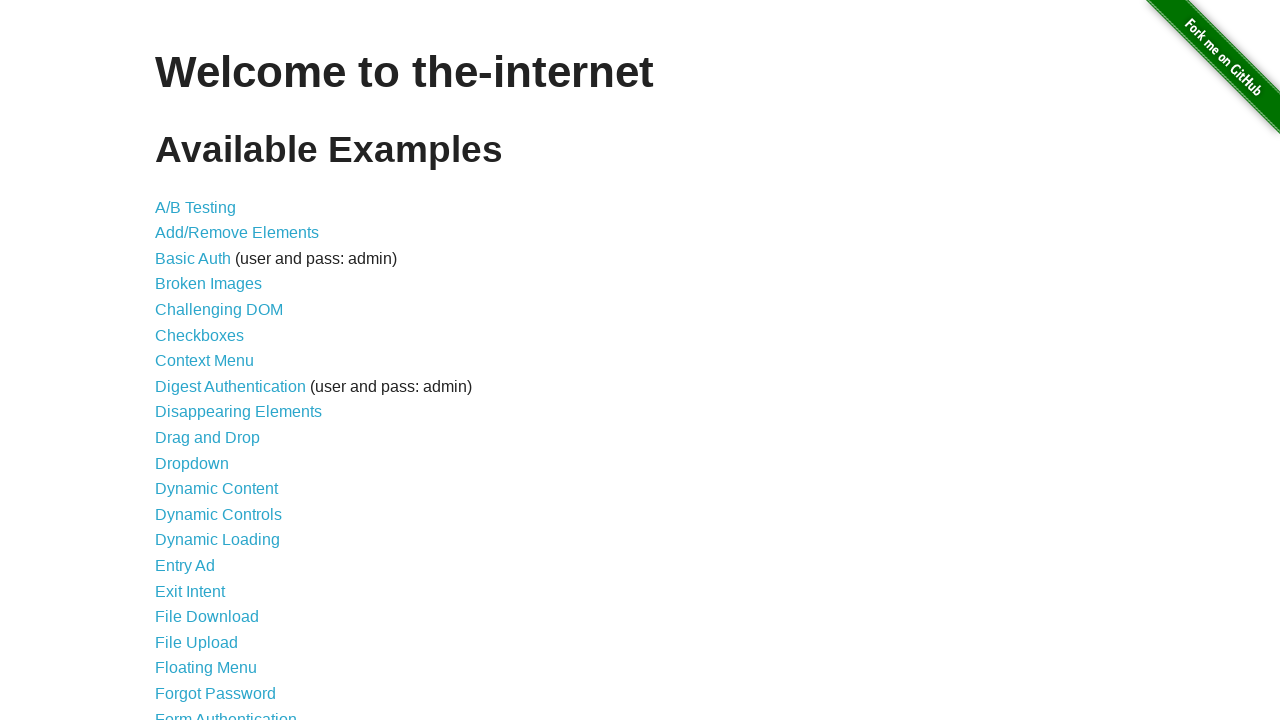

Added optimizelyOptOut cookie to opt out of A/B test
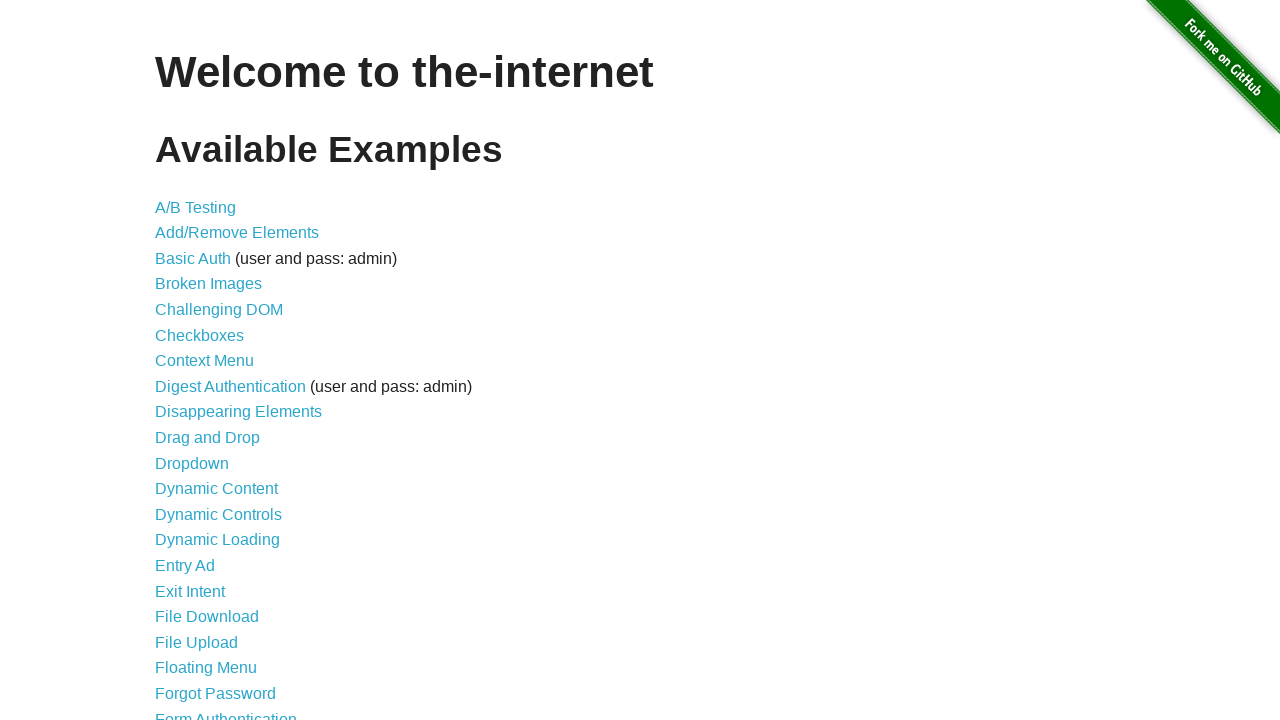

Navigated to A/B test page
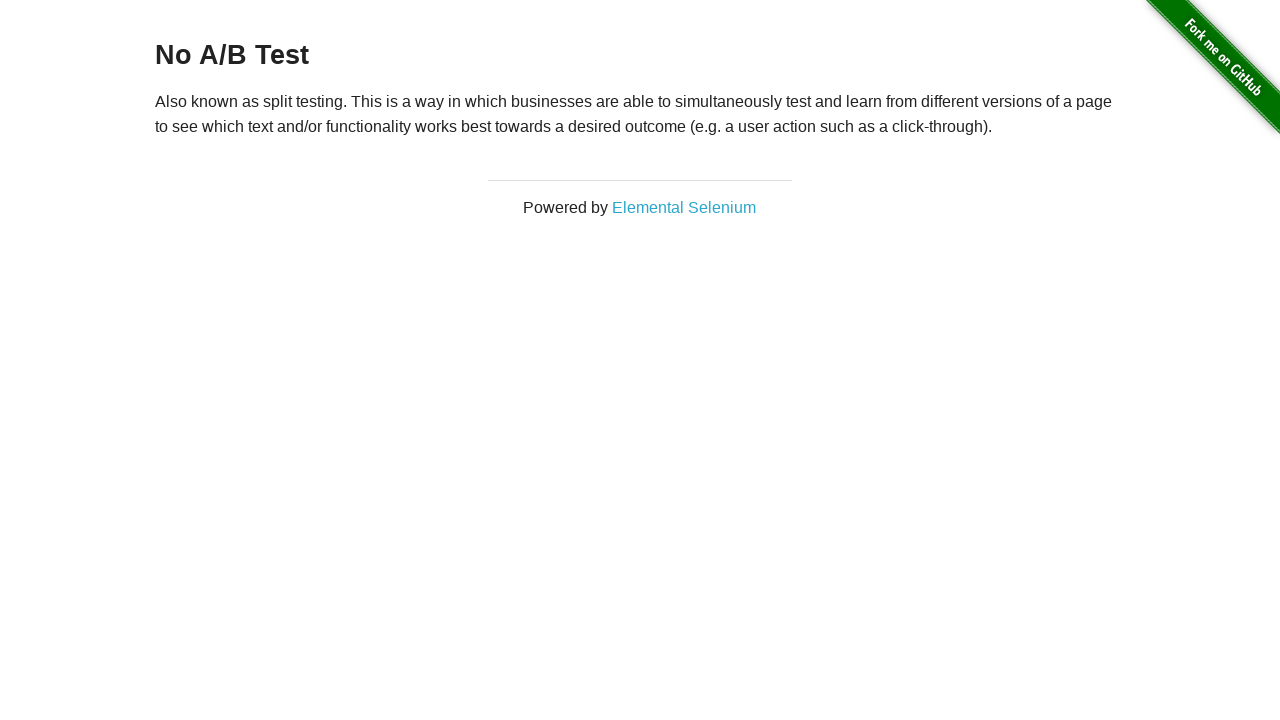

Retrieved heading text content
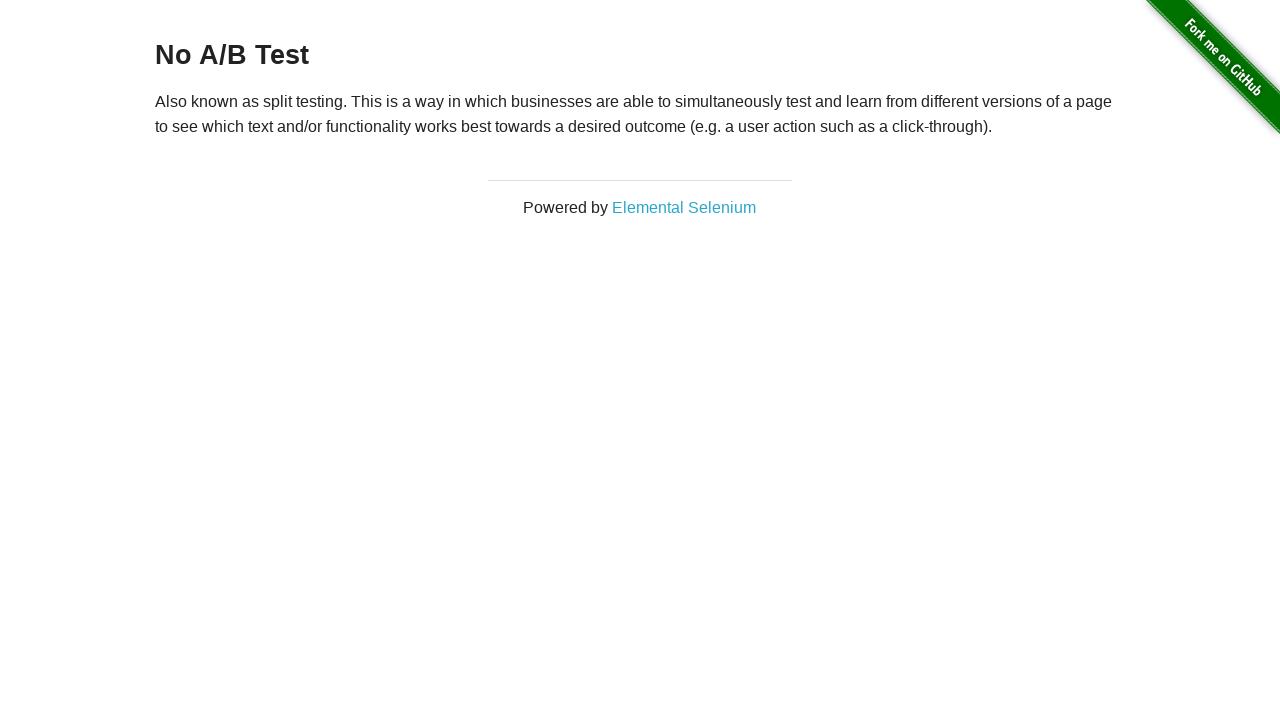

Verified heading displays 'No A/B Test' as expected
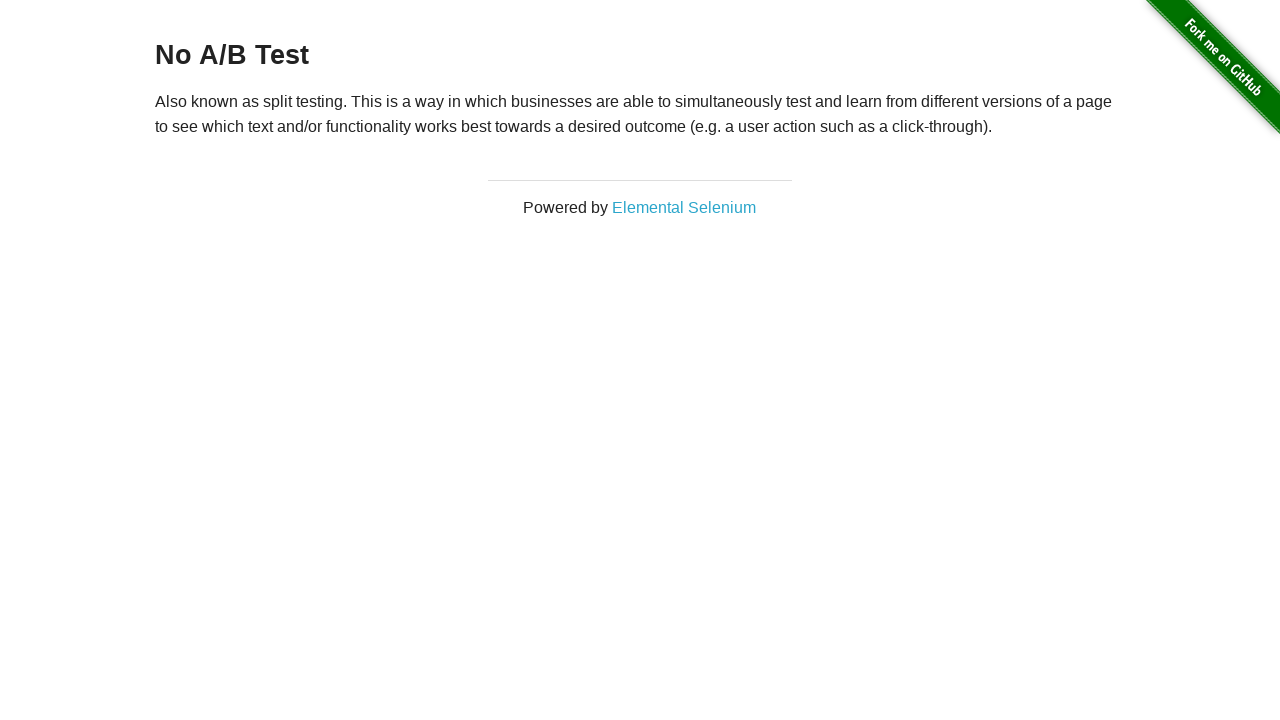

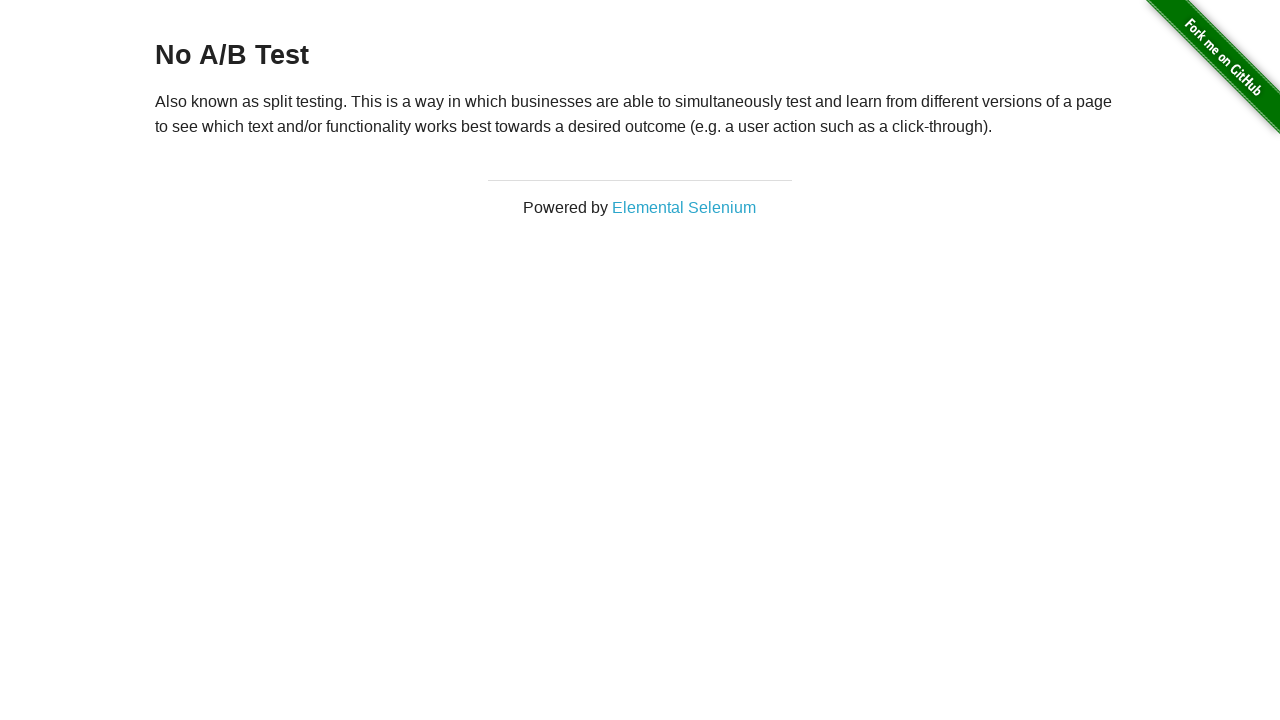